Tests an e-commerce vegetable shopping page by verifying products are displayed, finding a specific product (Carrot - 1 Kg), adding it to cart, and clicking the cart icon

Starting URL: https://rahulshettyacademy.com/seleniumPractise/#/

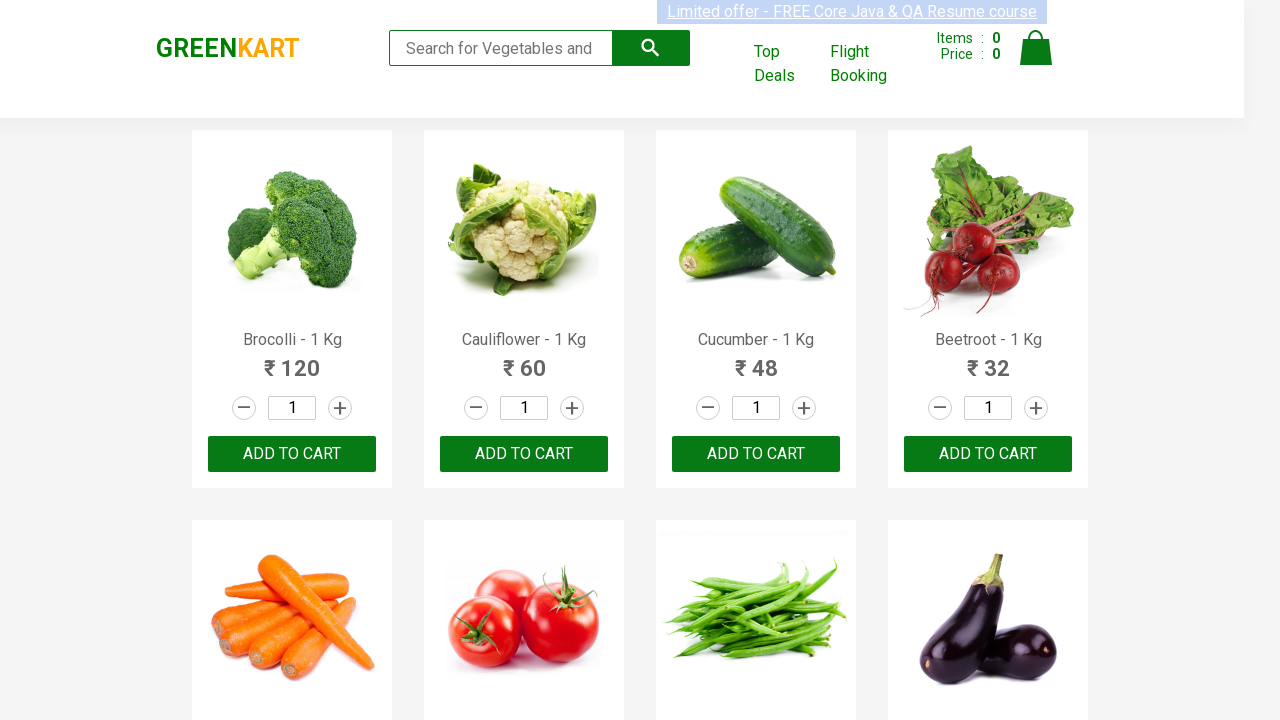

Waited for products to load on vegetable shopping page
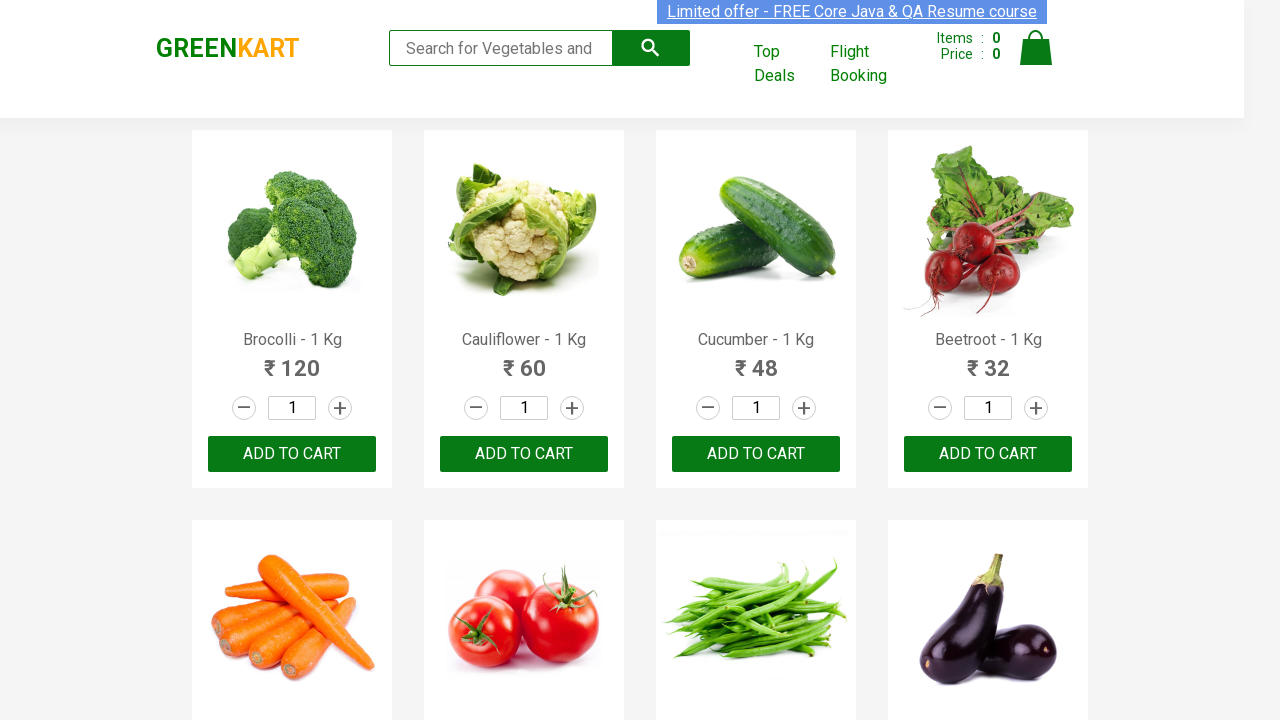

Located all product cards on the page
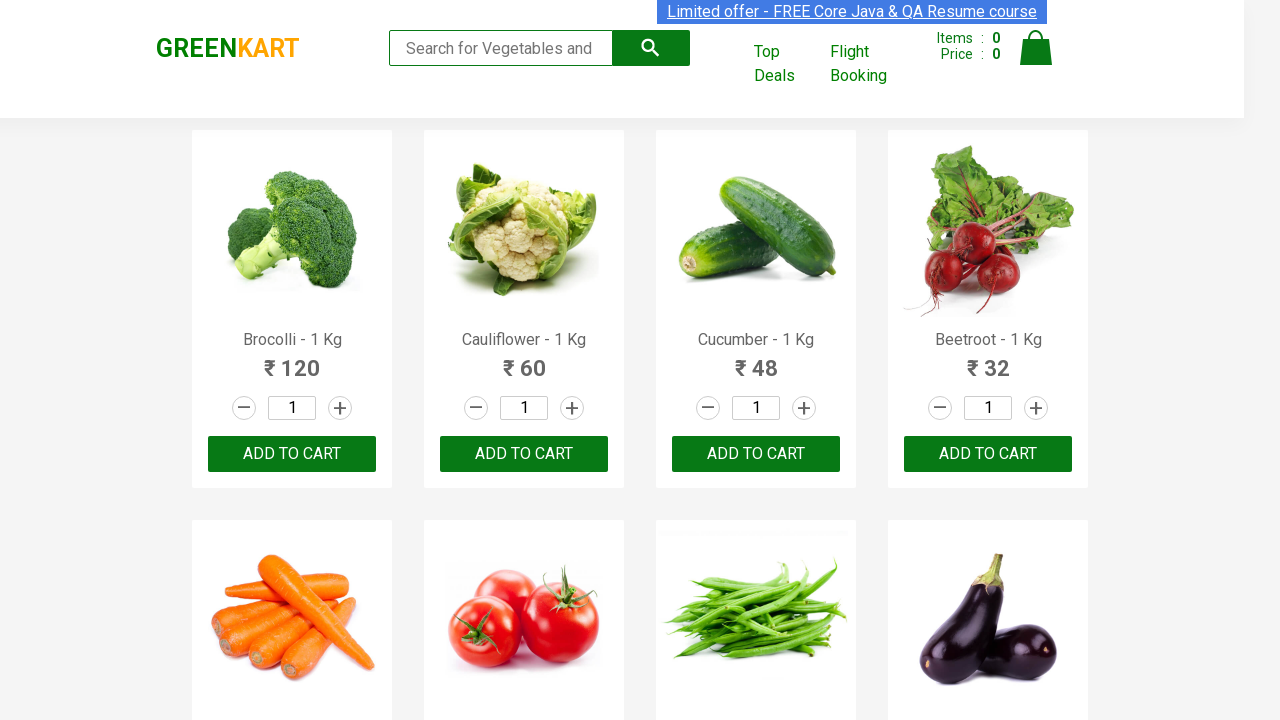

Found 30 product cards to search through
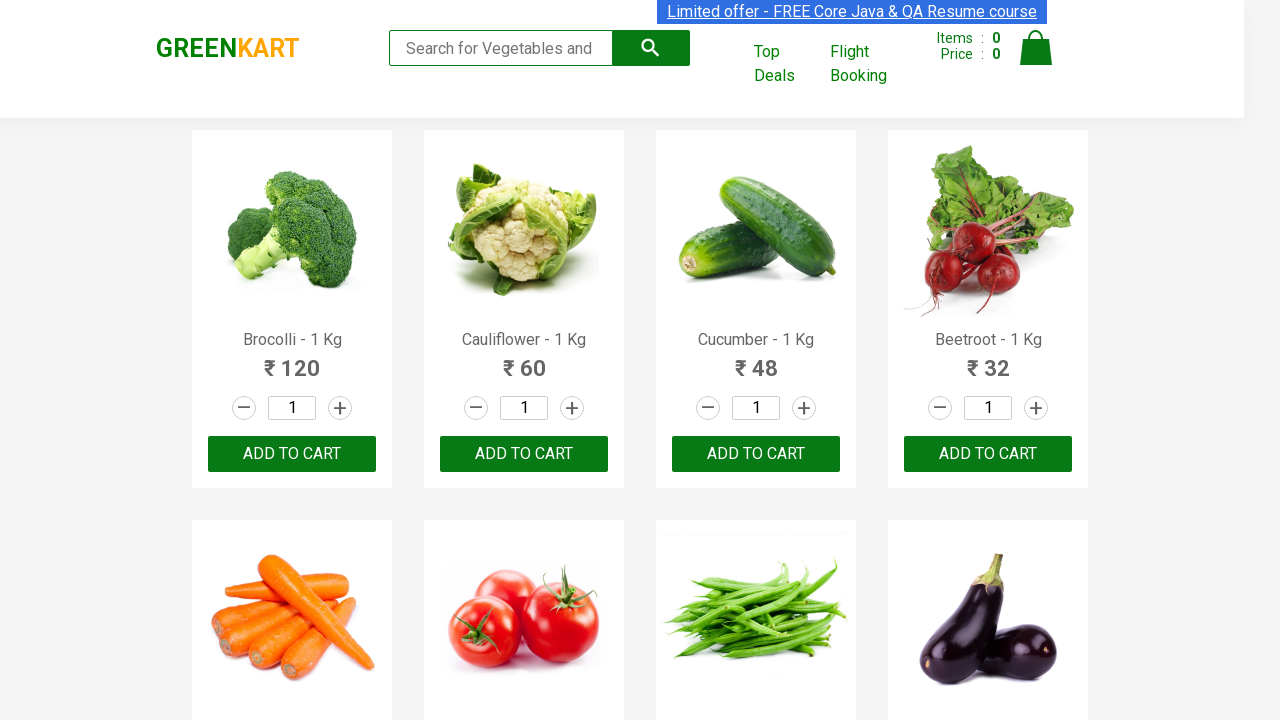

Retrieved product name: Brocolli - 1 Kg
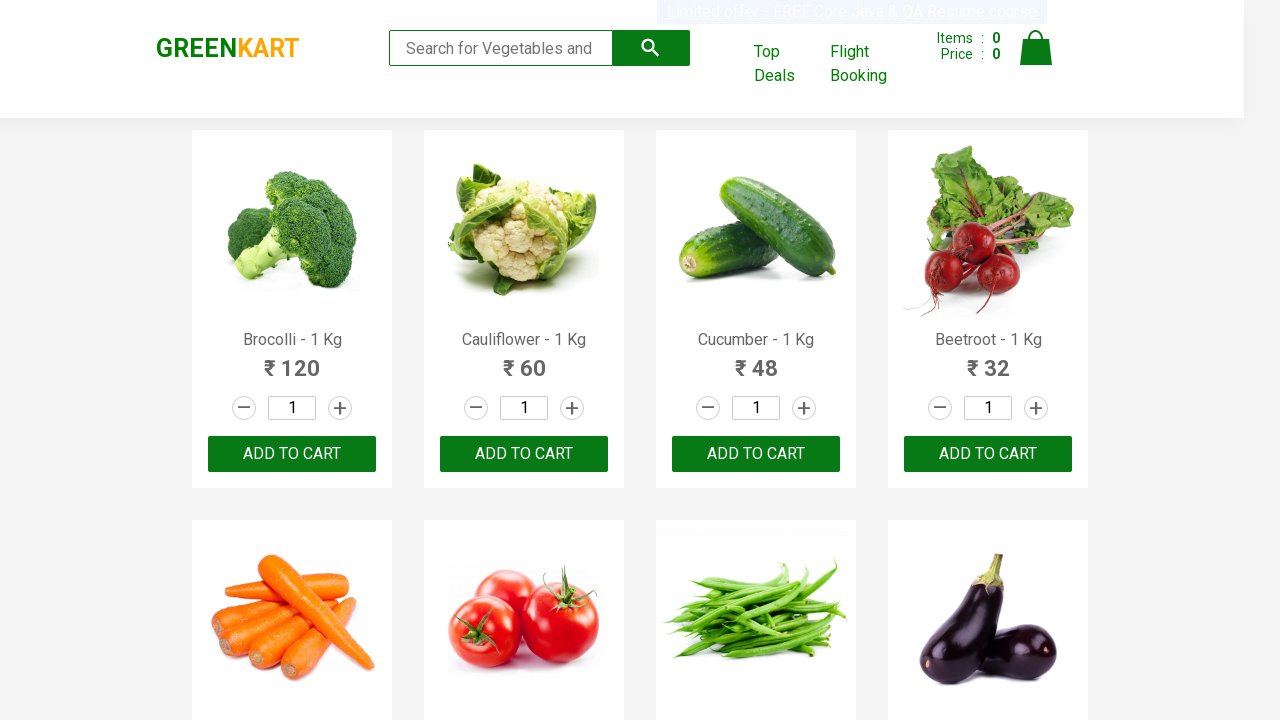

Retrieved product name: Cauliflower - 1 Kg
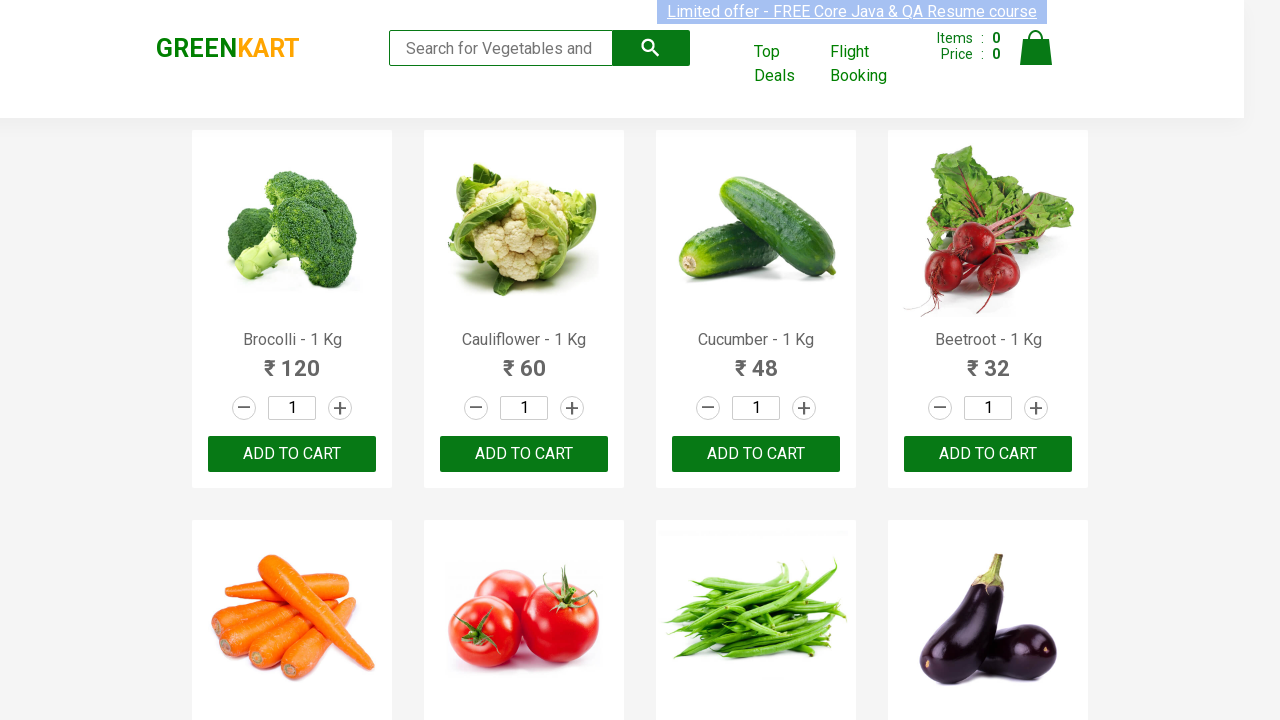

Retrieved product name: Cucumber - 1 Kg
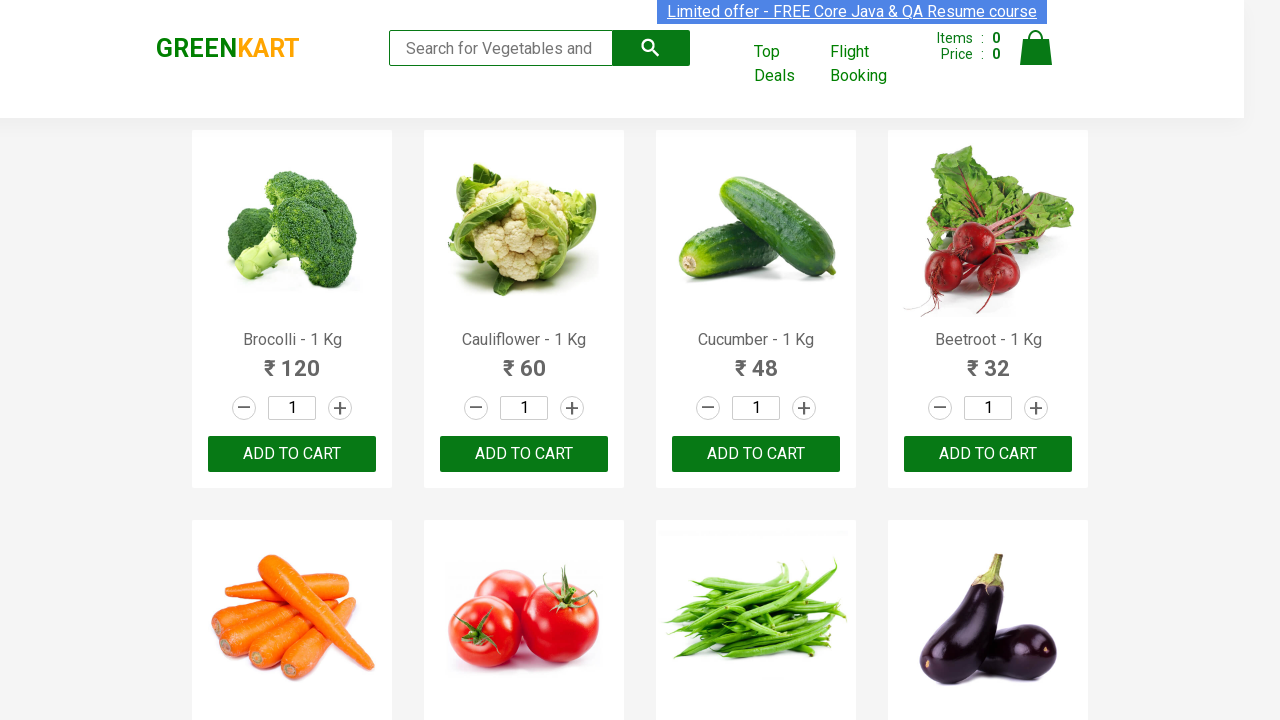

Retrieved product name: Beetroot - 1 Kg
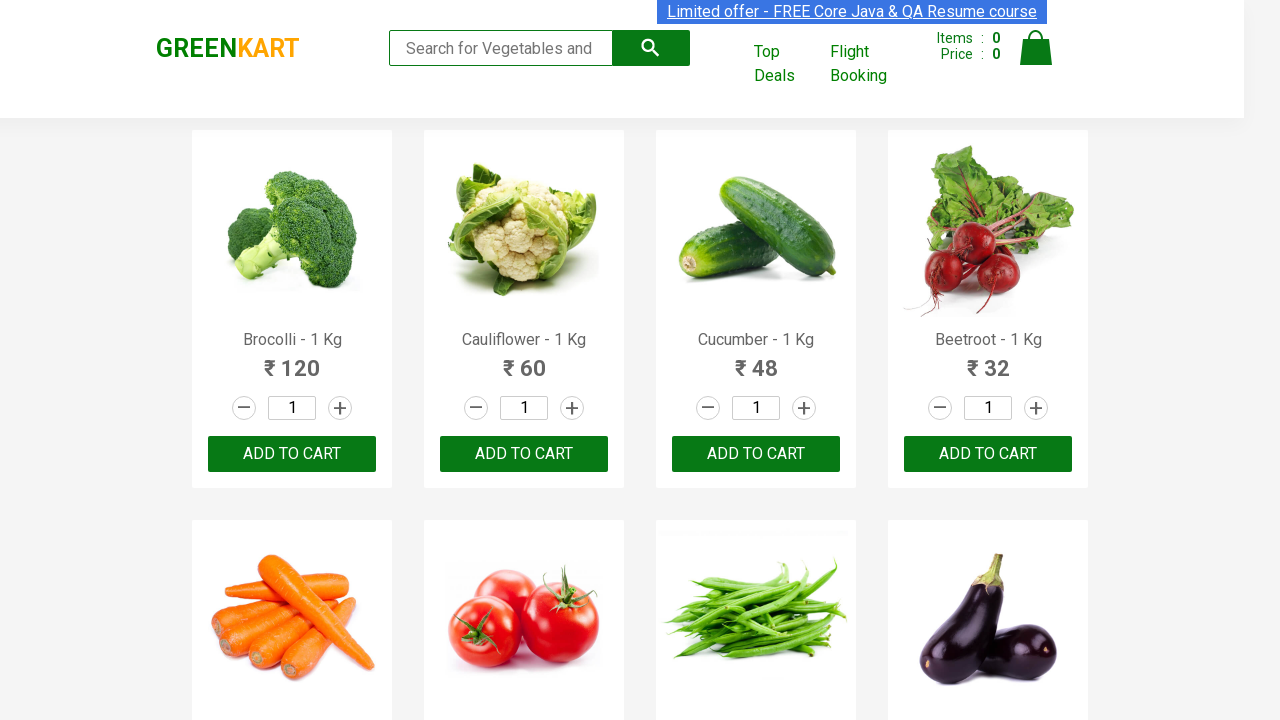

Retrieved product name: Carrot - 1 Kg
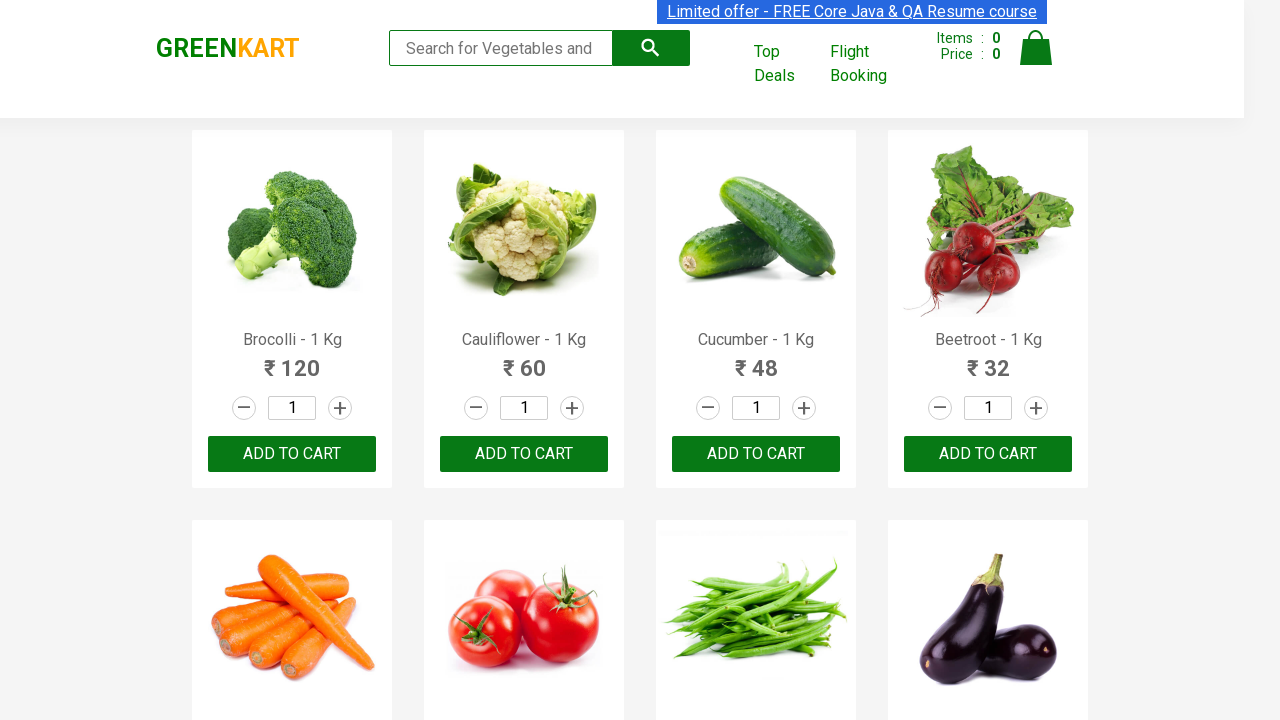

Found Carrot - 1 Kg product and clicked ADD TO CART button at (292, 360) on div.products > div.product >> nth=4 >> button:has-text('ADD TO CART')
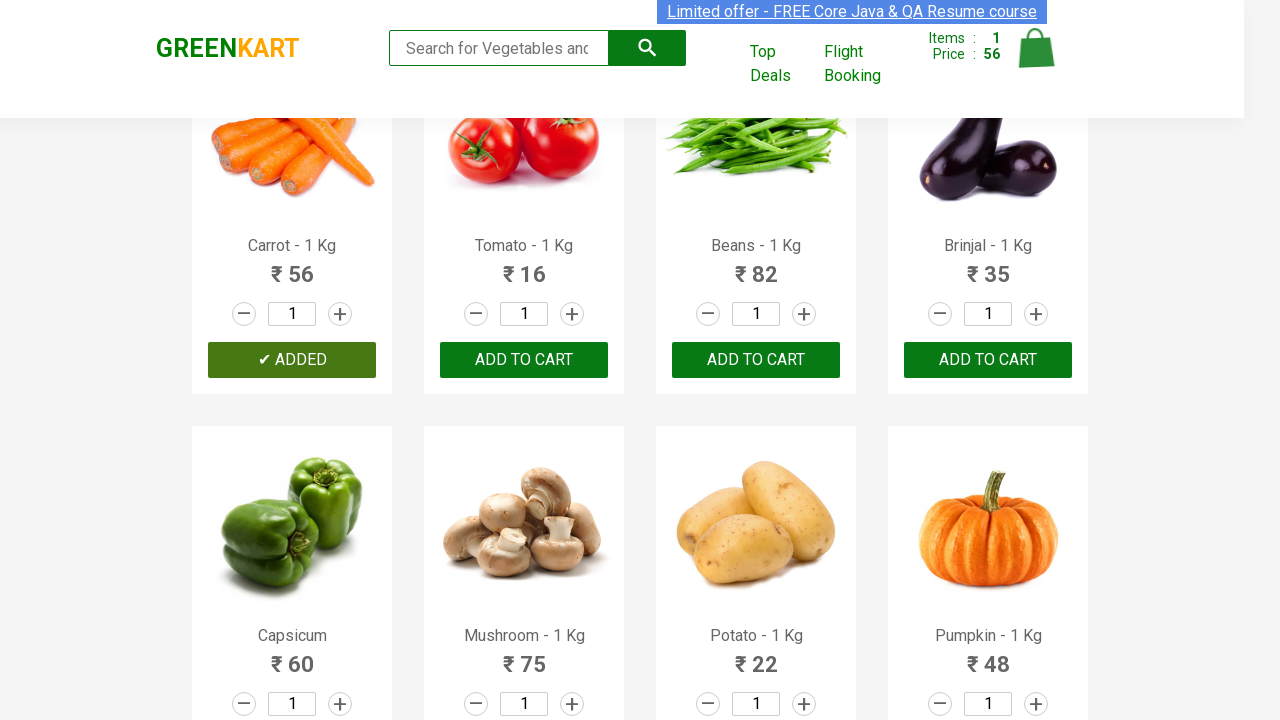

Clicked cart icon to view shopping cart at (1036, 59) on a.cart-icon
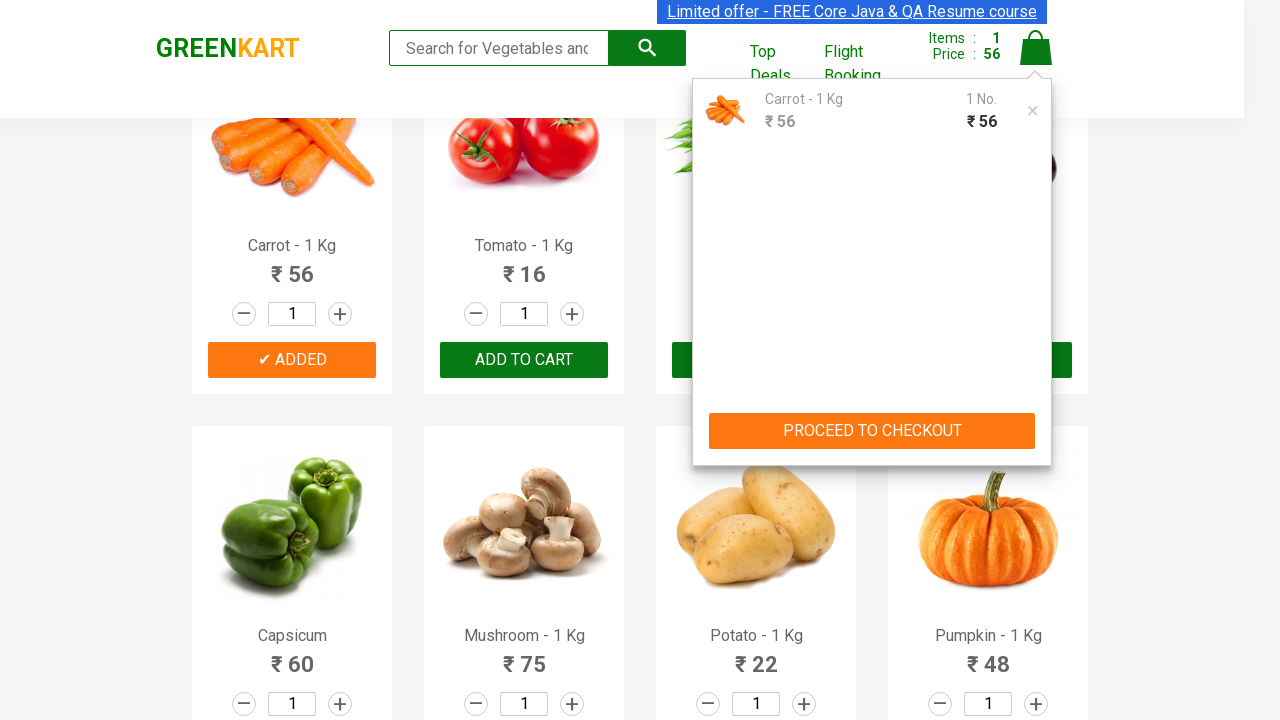

Cart preview loaded and is now visible
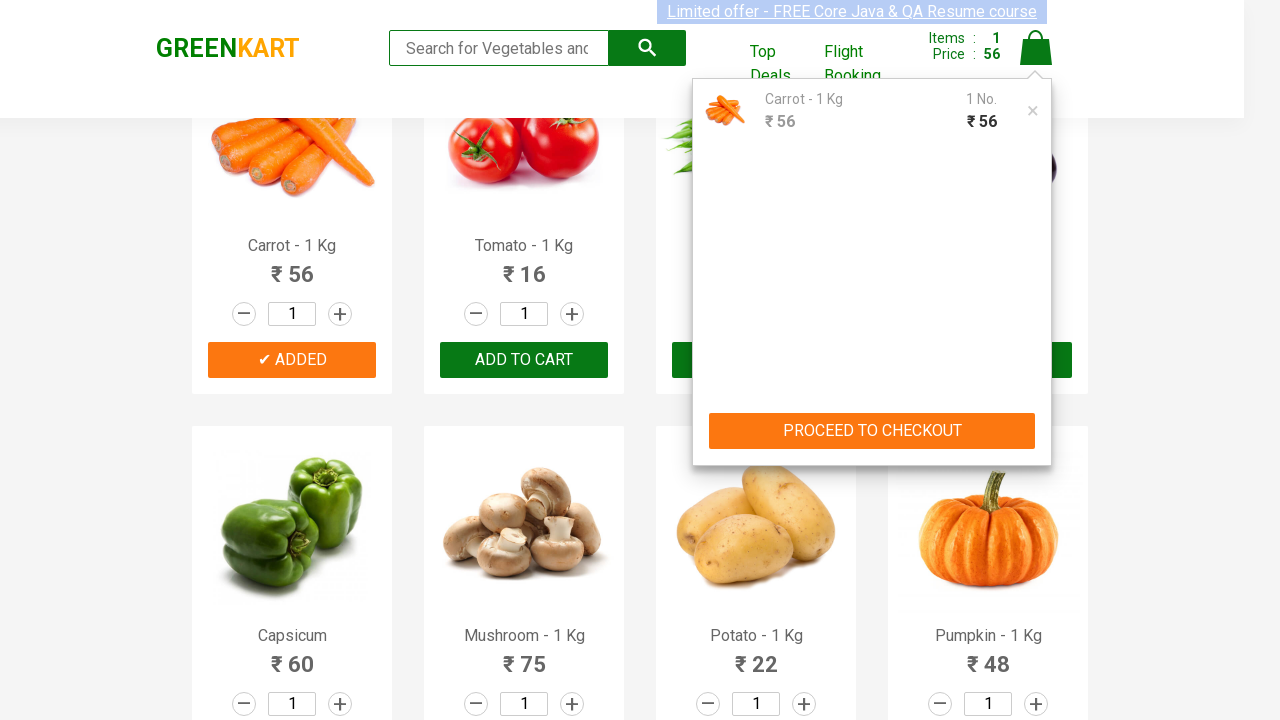

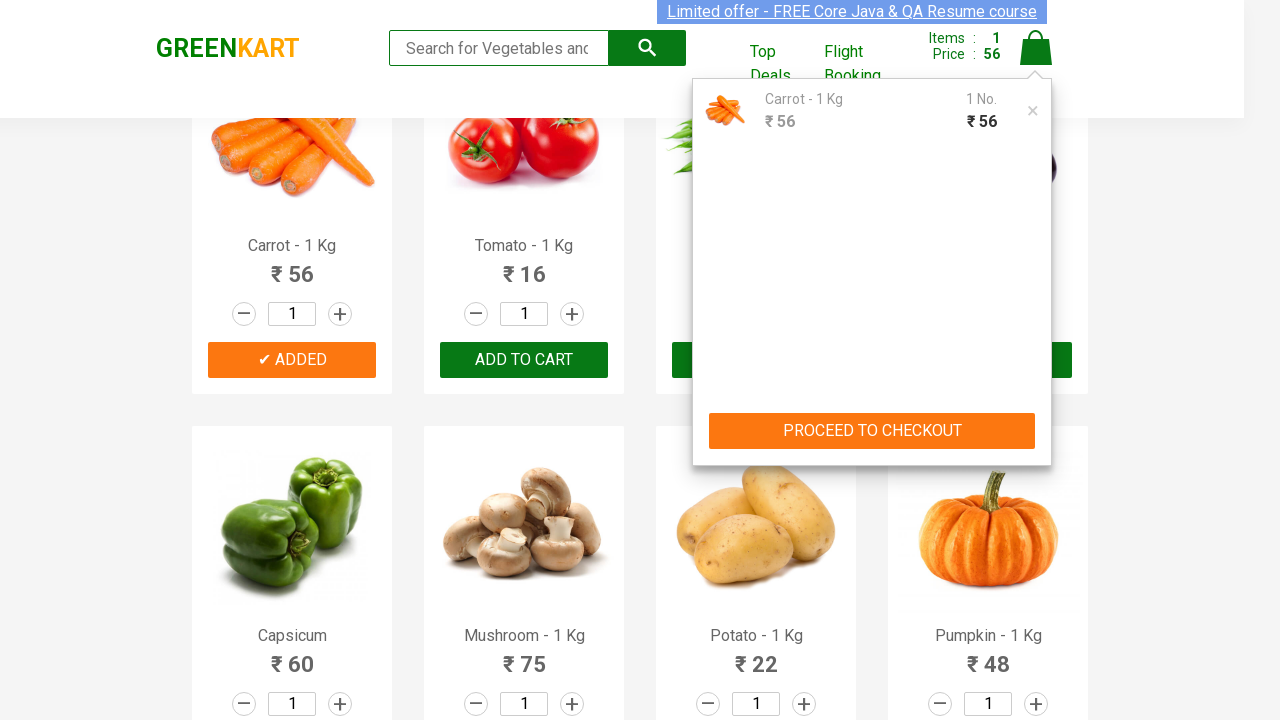